Tests hover/mouse move action by moving the cursor to the Download link on the jQuery UI page

Starting URL: http://jqueryui.com/droppable

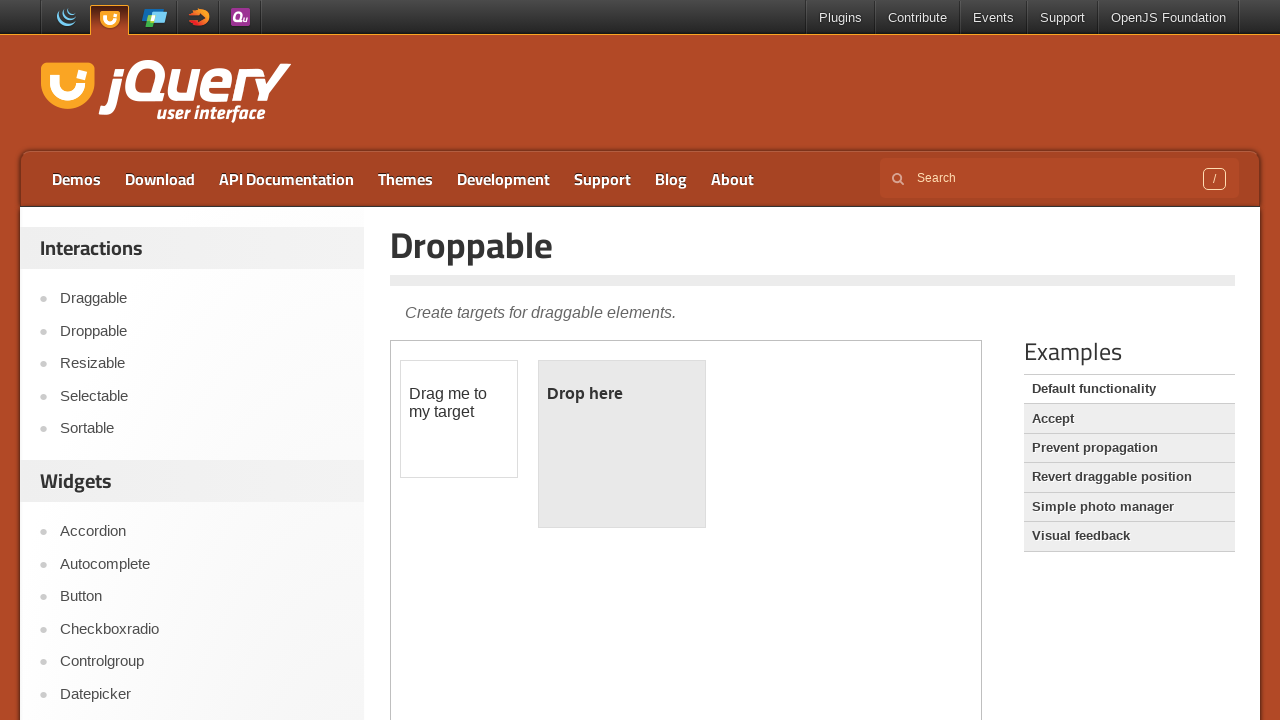

Located the Download link on the jQuery UI droppable page
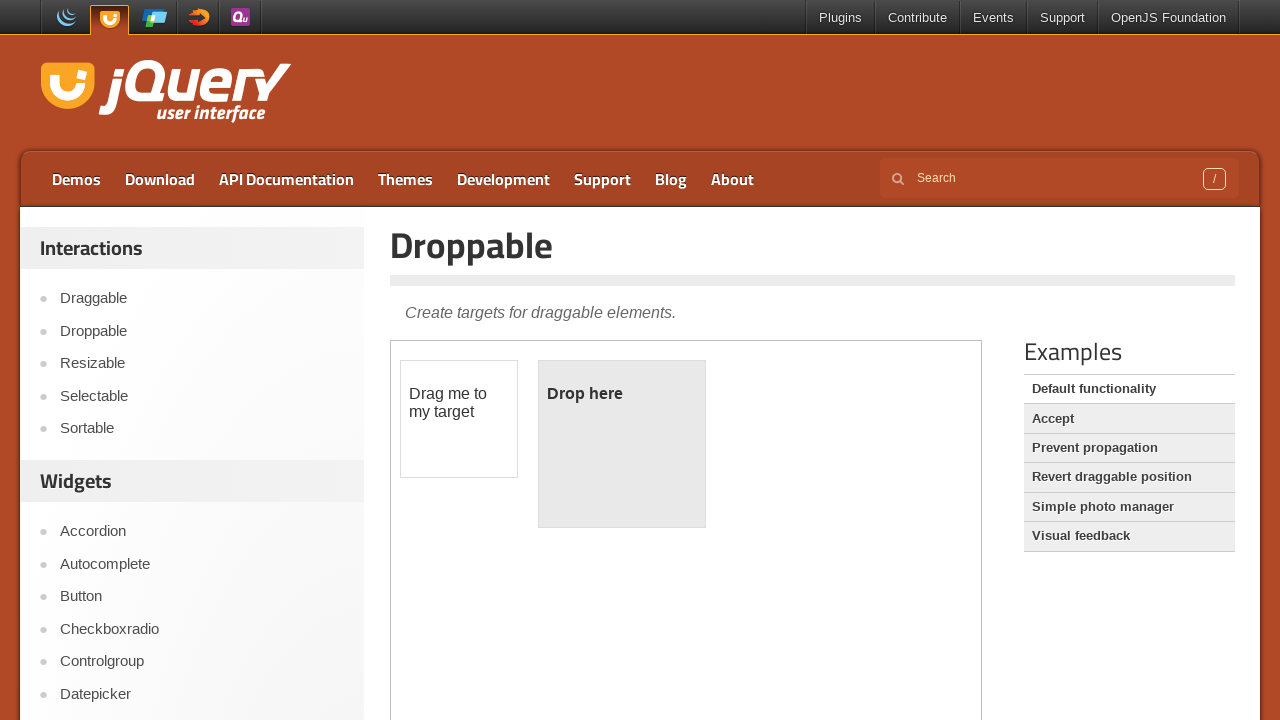

Waited for Download link to be visible
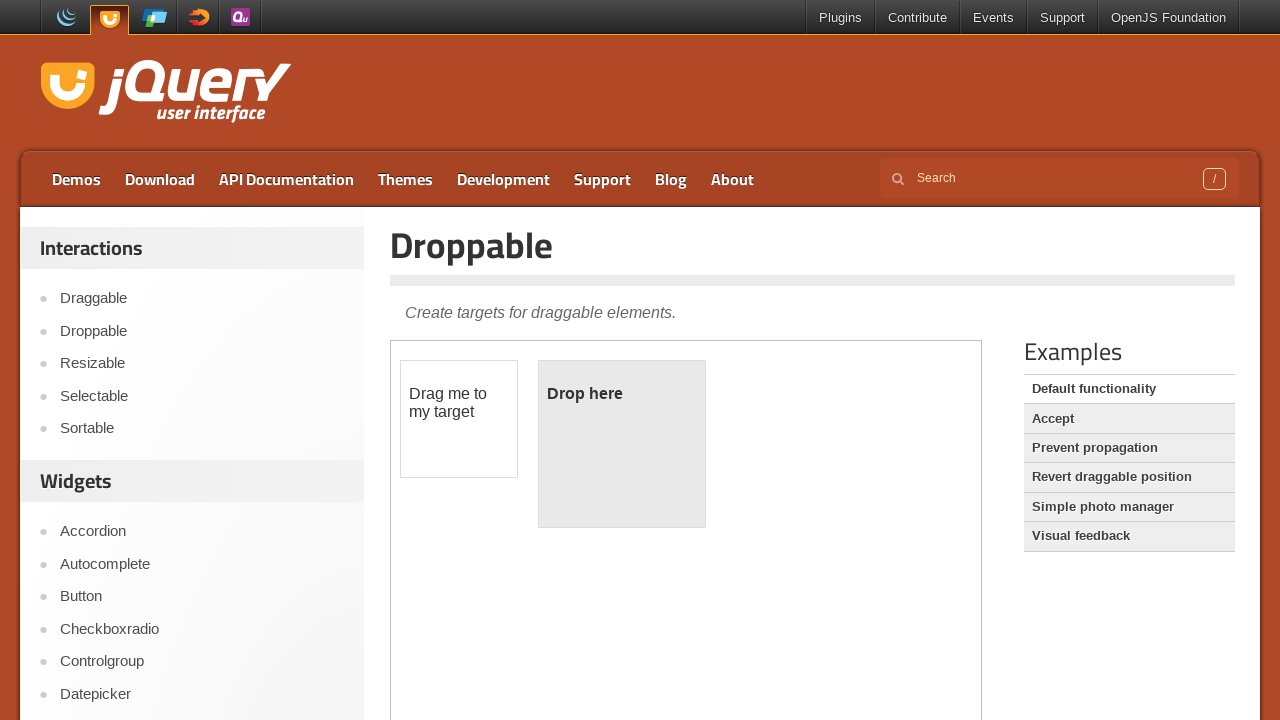

Hovered over the Download link to test mouse move action at (160, 179) on a:has-text('Download')
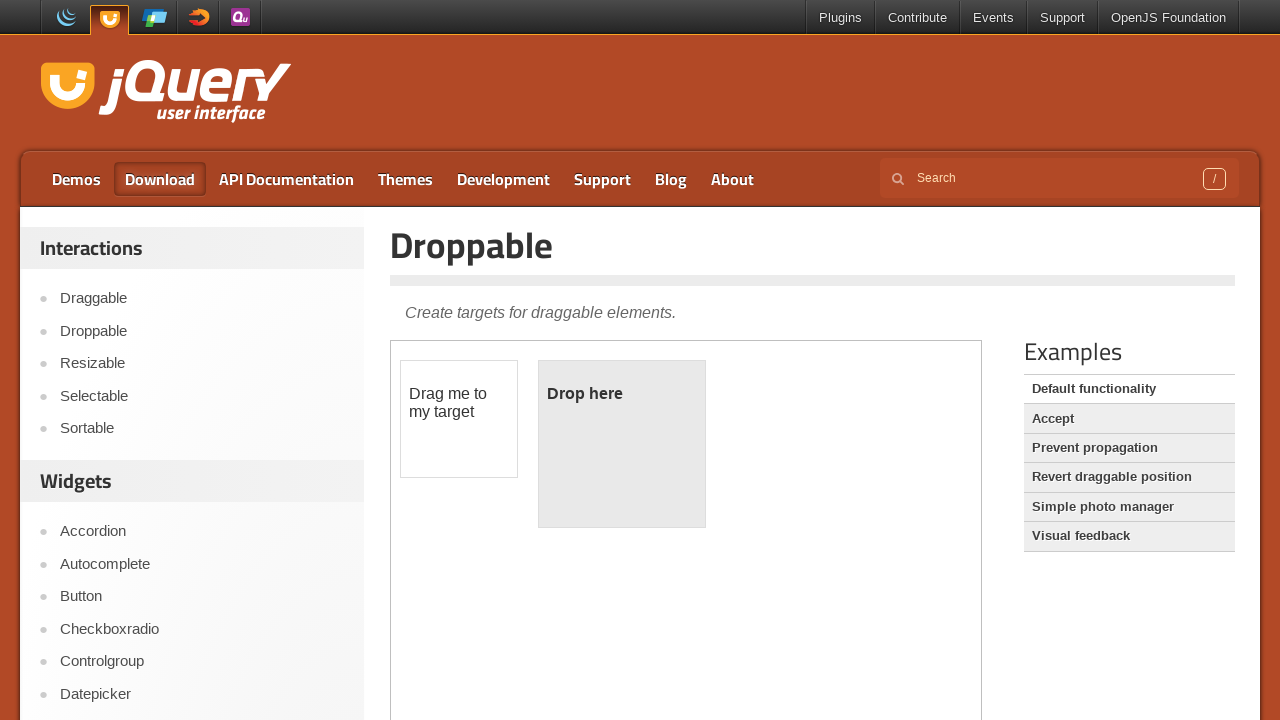

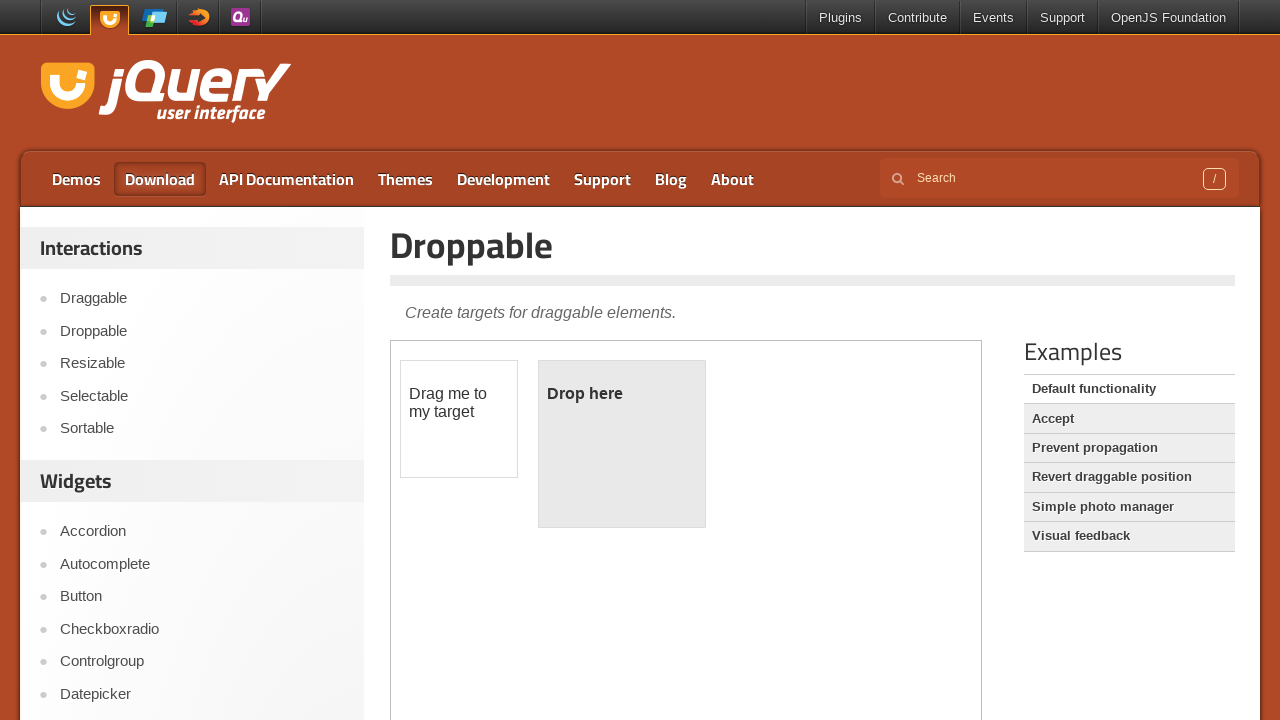